Navigates to Internshala's computer science internships page in Mumbai and verifies that internship listings are displayed

Starting URL: https://internshala.com/internships/computer%20science-internship-in-mumbai

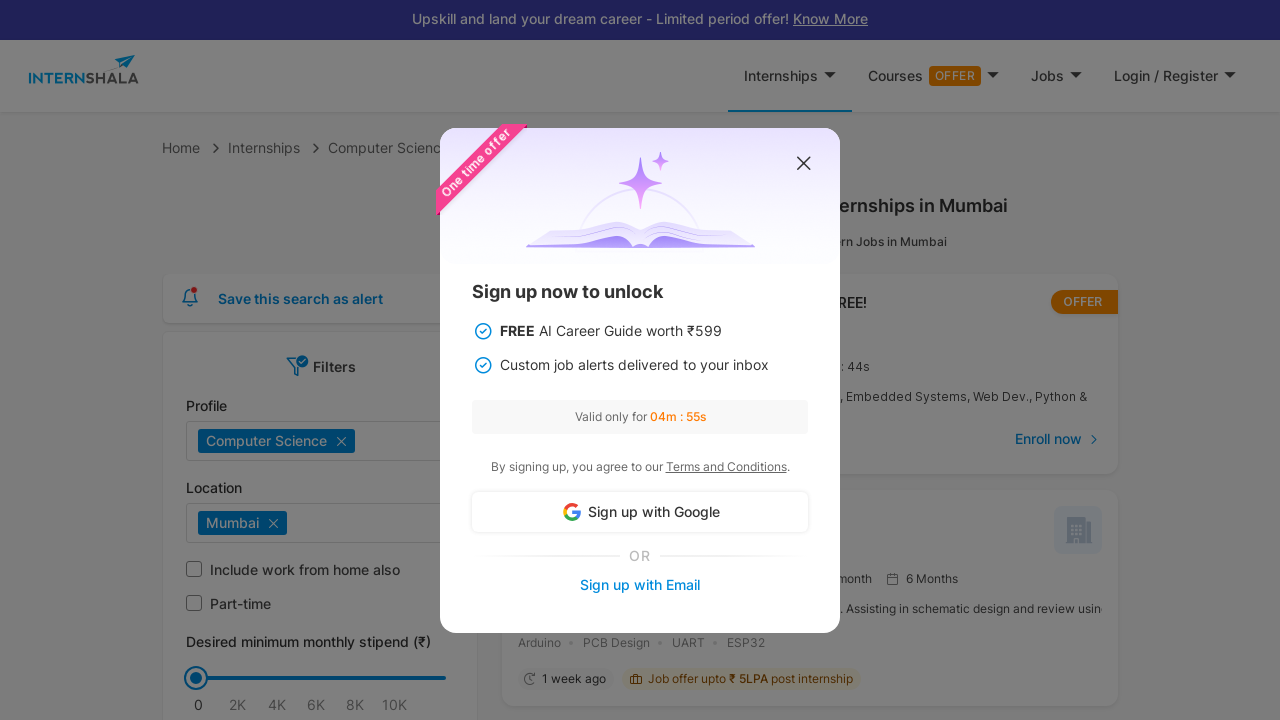

Waited for internship listings to load on Internshala computer science internships page in Mumbai
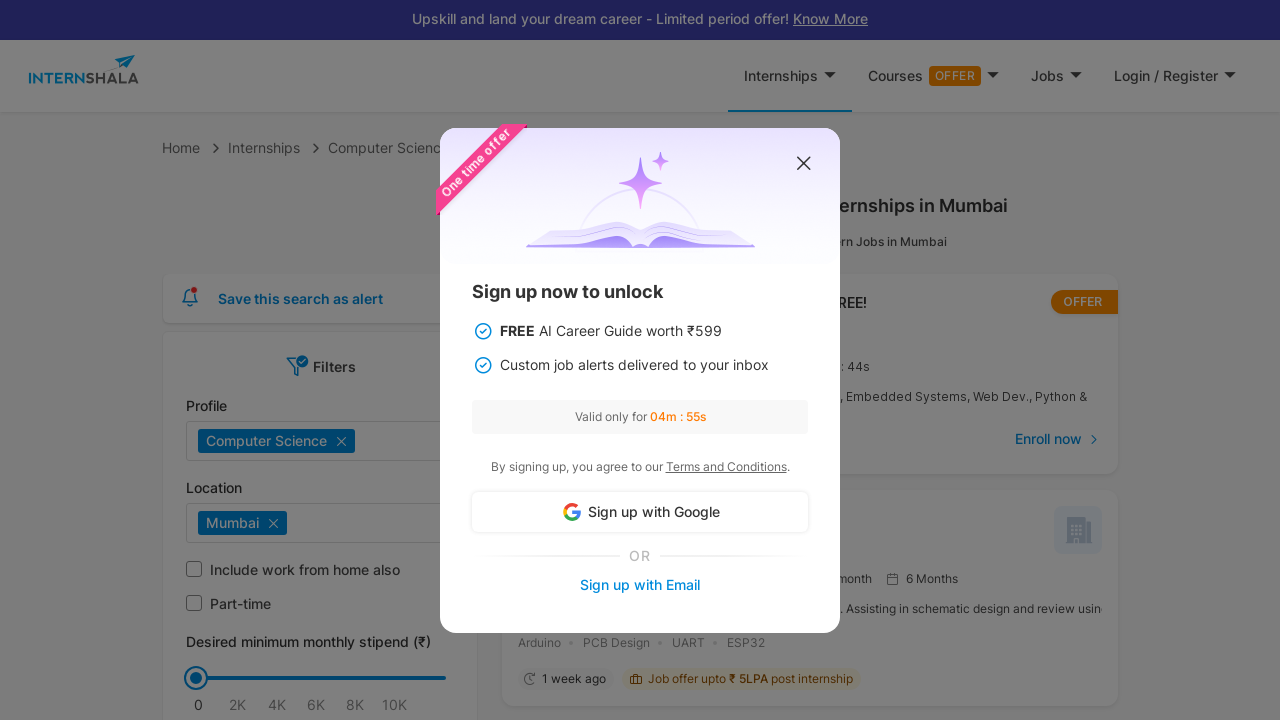

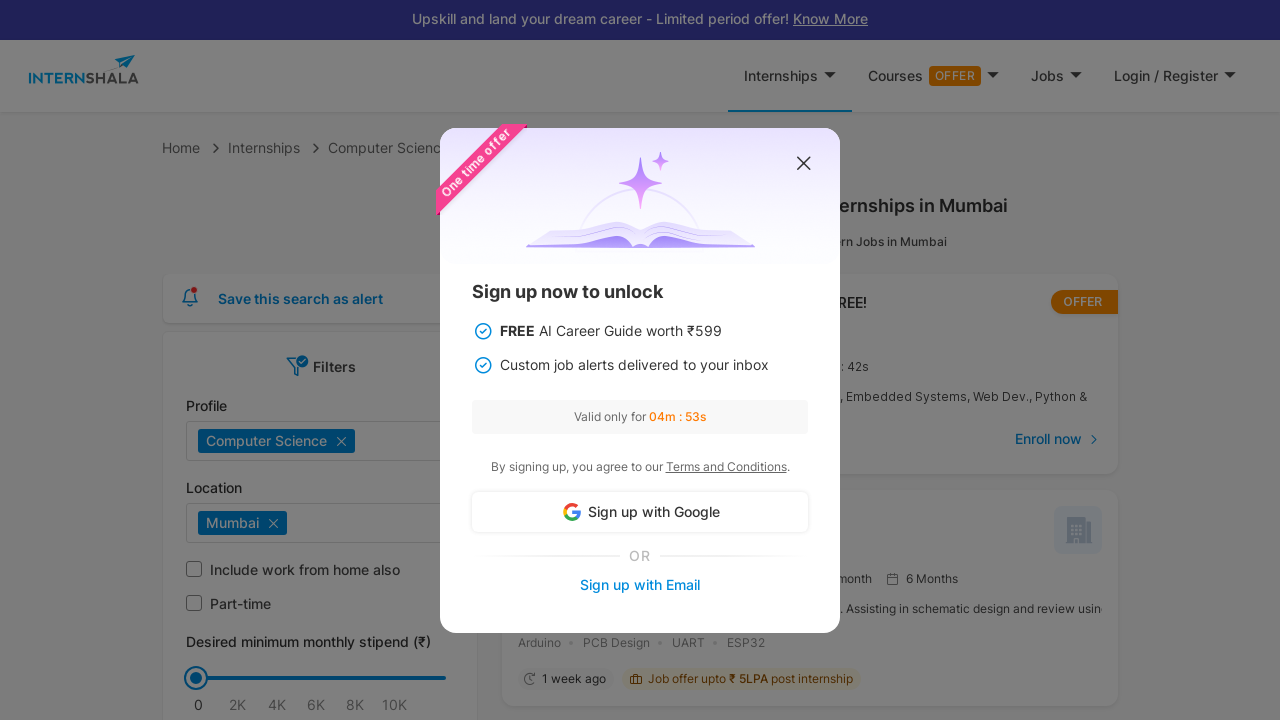